Tests tab navigation functionality by clicking on the "Origin" tab on a demo QA page to verify tab switching works correctly.

Starting URL: https://demoqa.com/tabs

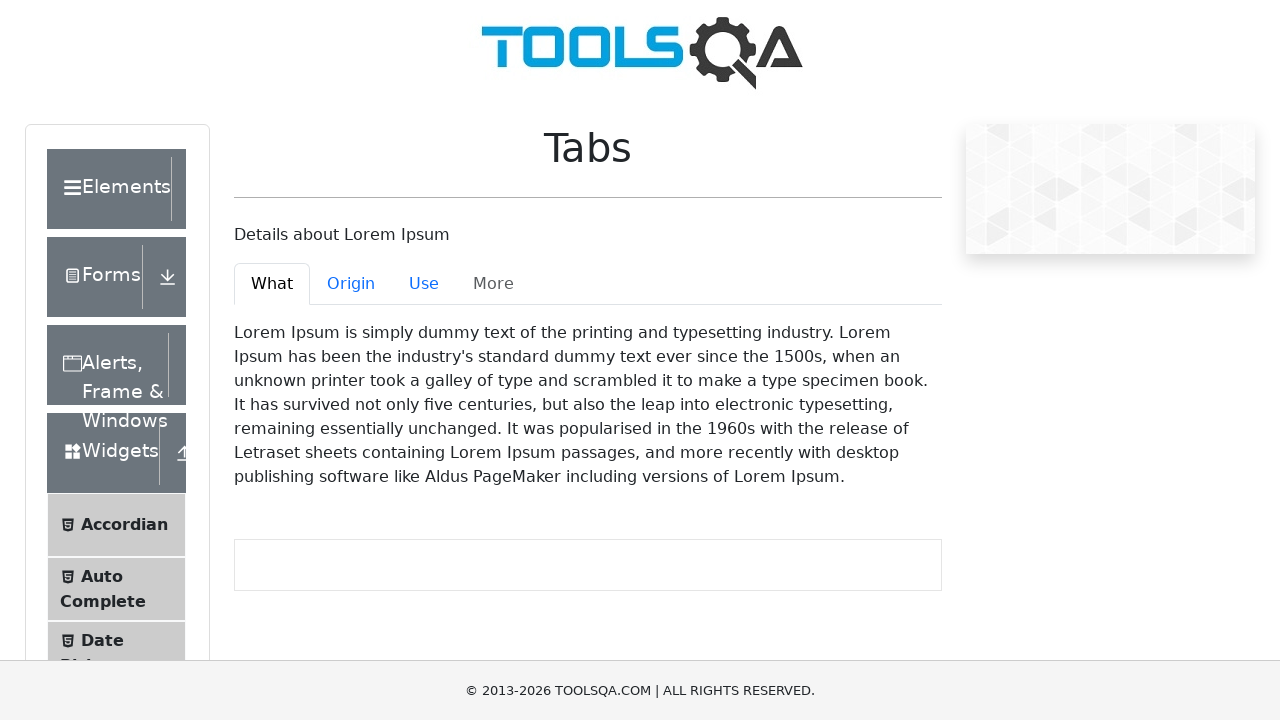

Clicked on the 'Origin' tab at (351, 284) on #demo-tab-origin
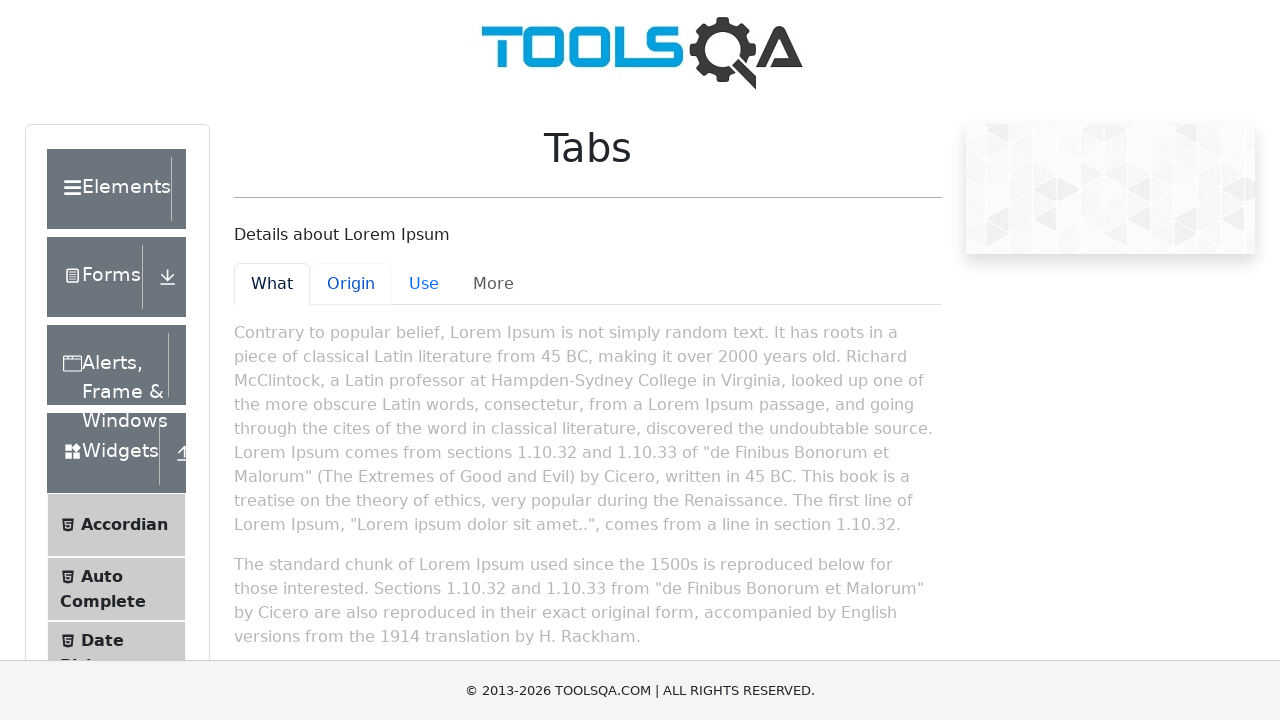

Origin tab content became visible and active
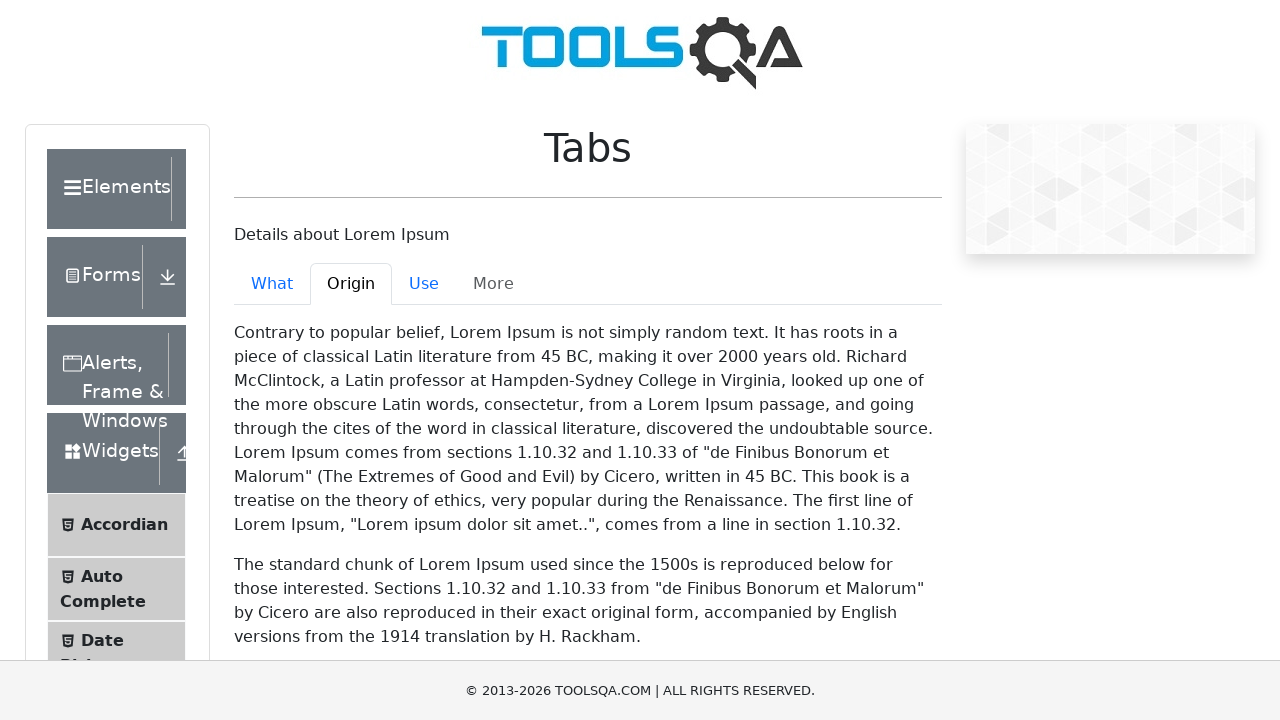

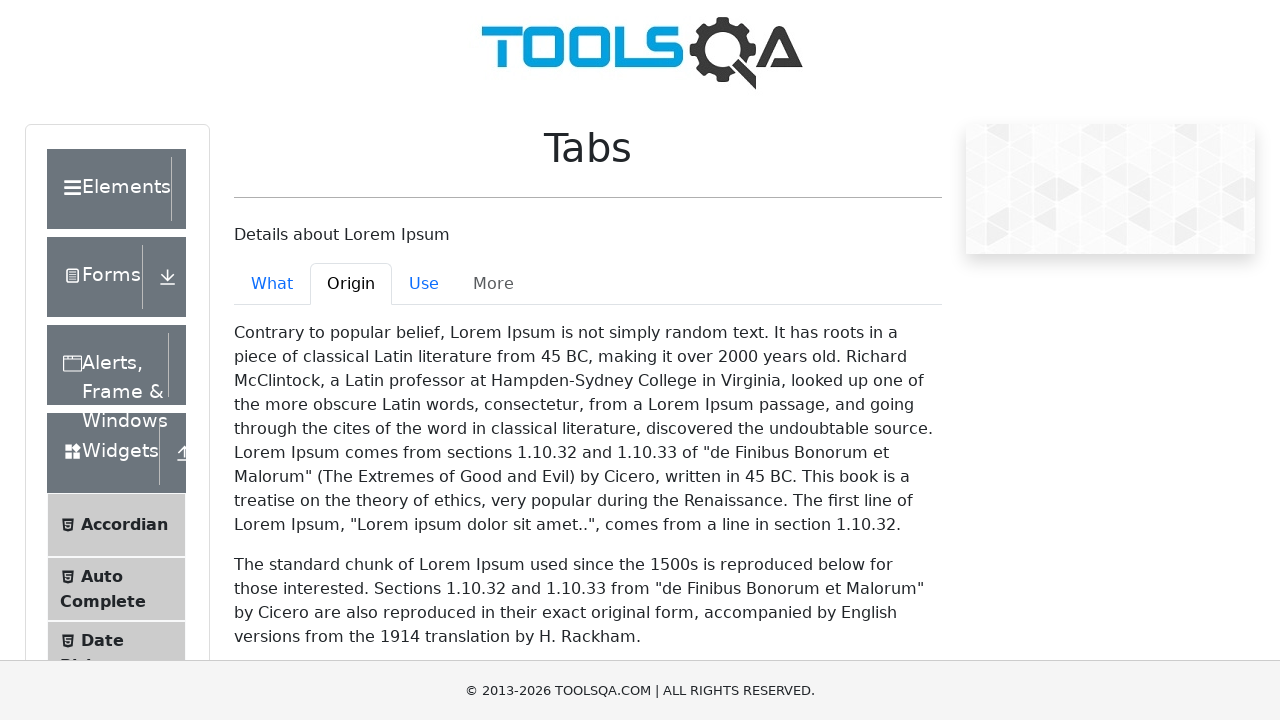